Generates a Steam authentication code by entering a secret key into a third-party generator tool and reading the result

Starting URL: https://www.chescos.me/js-steam-authcode-generator/?

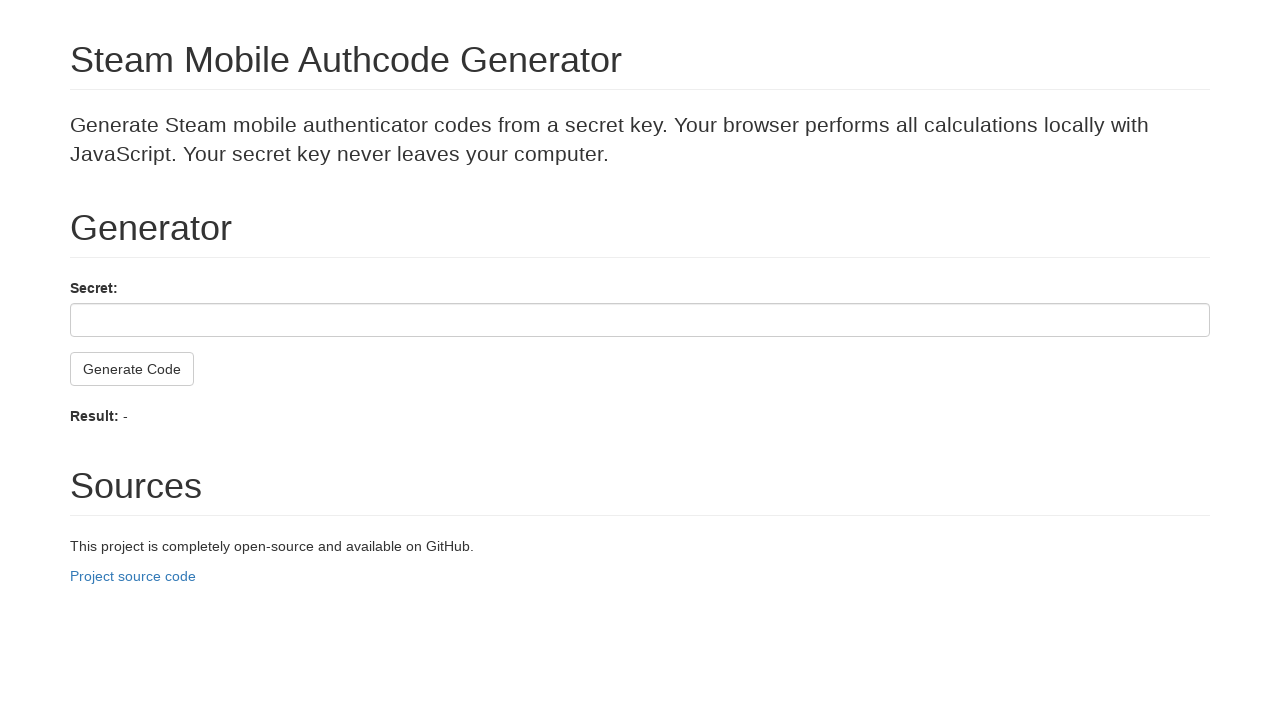

Filled secret key field with test secret 'xK7mN2pQ9rT5vW8z' on #secret
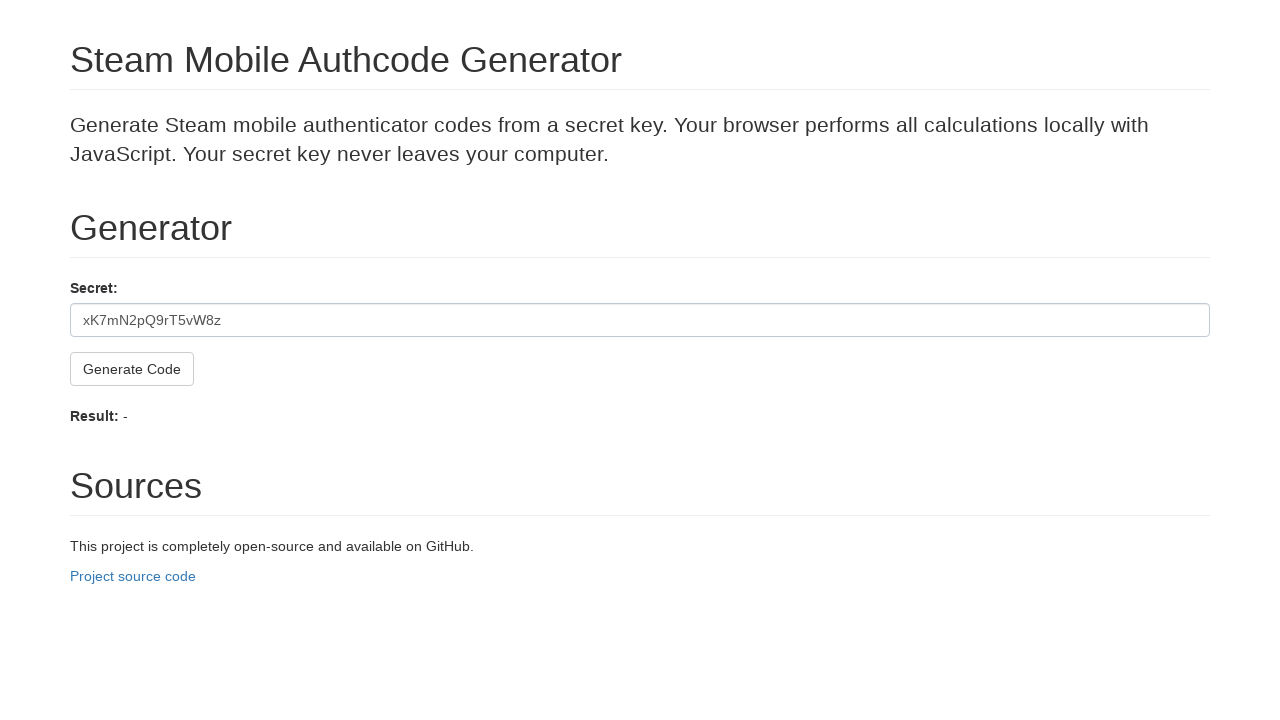

Clicked generate button to create Steam authentication code at (132, 369) on #generate
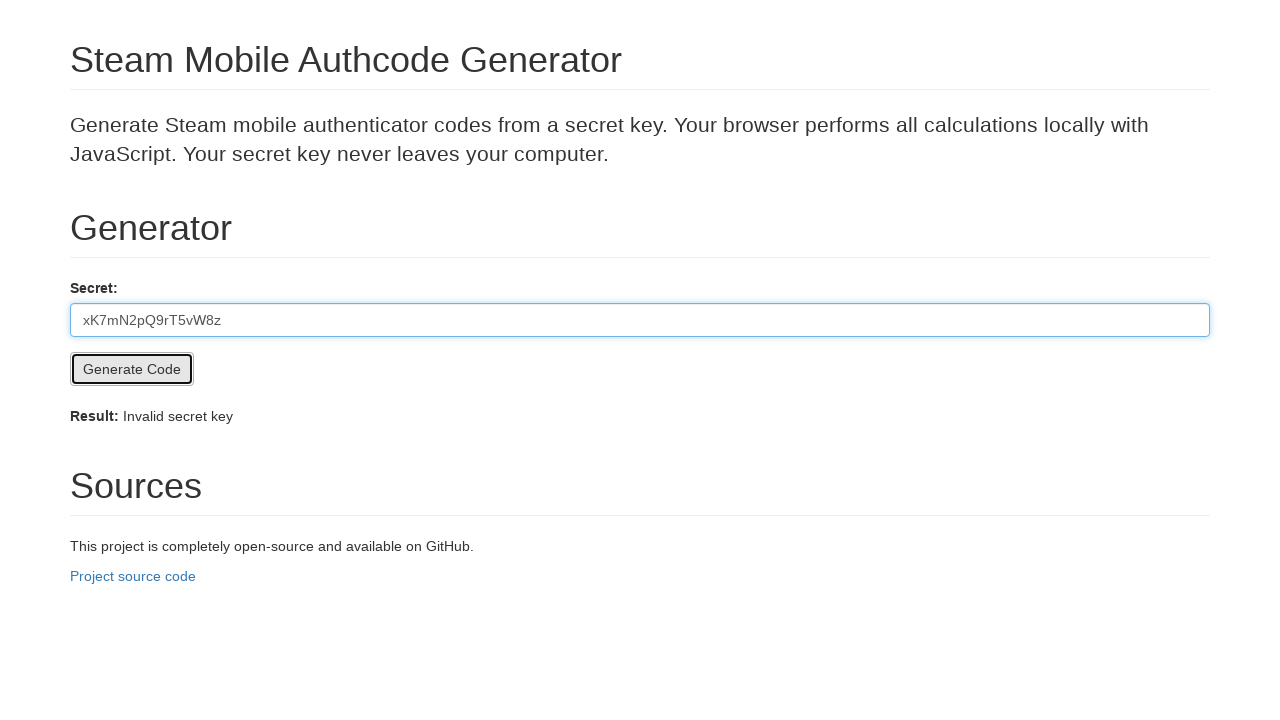

Waited for result selector to appear and authentication code generated
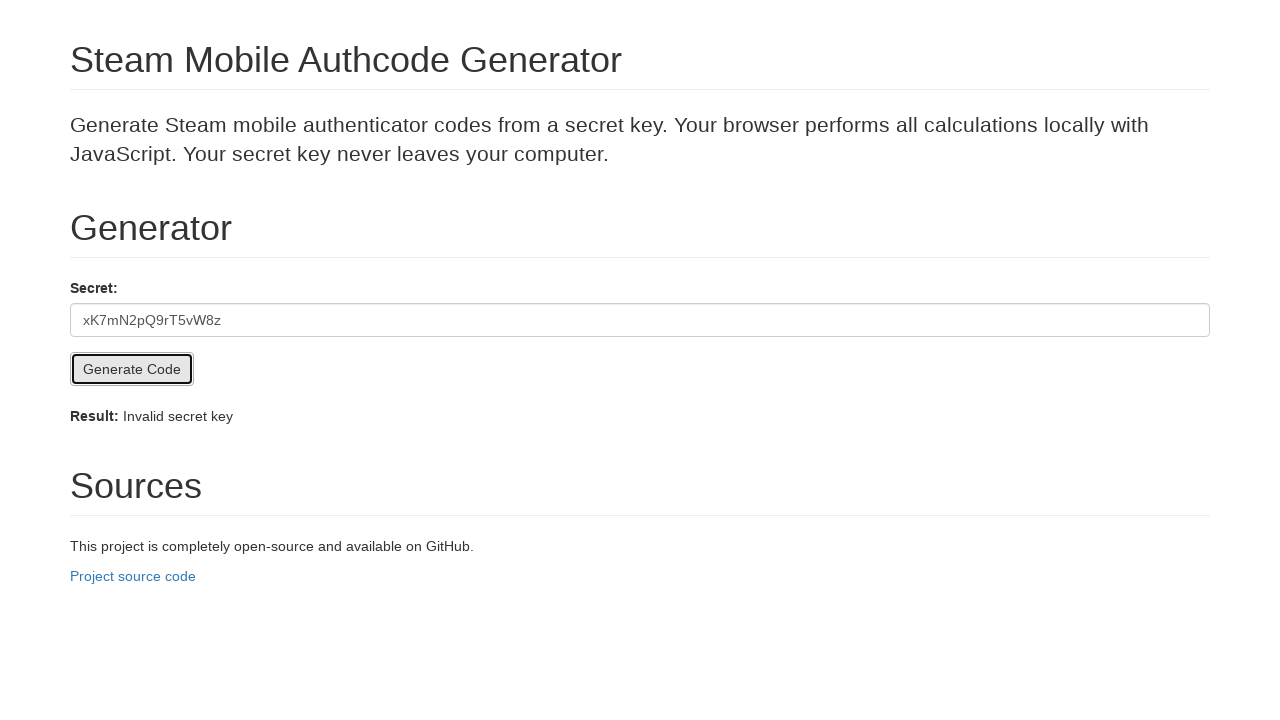

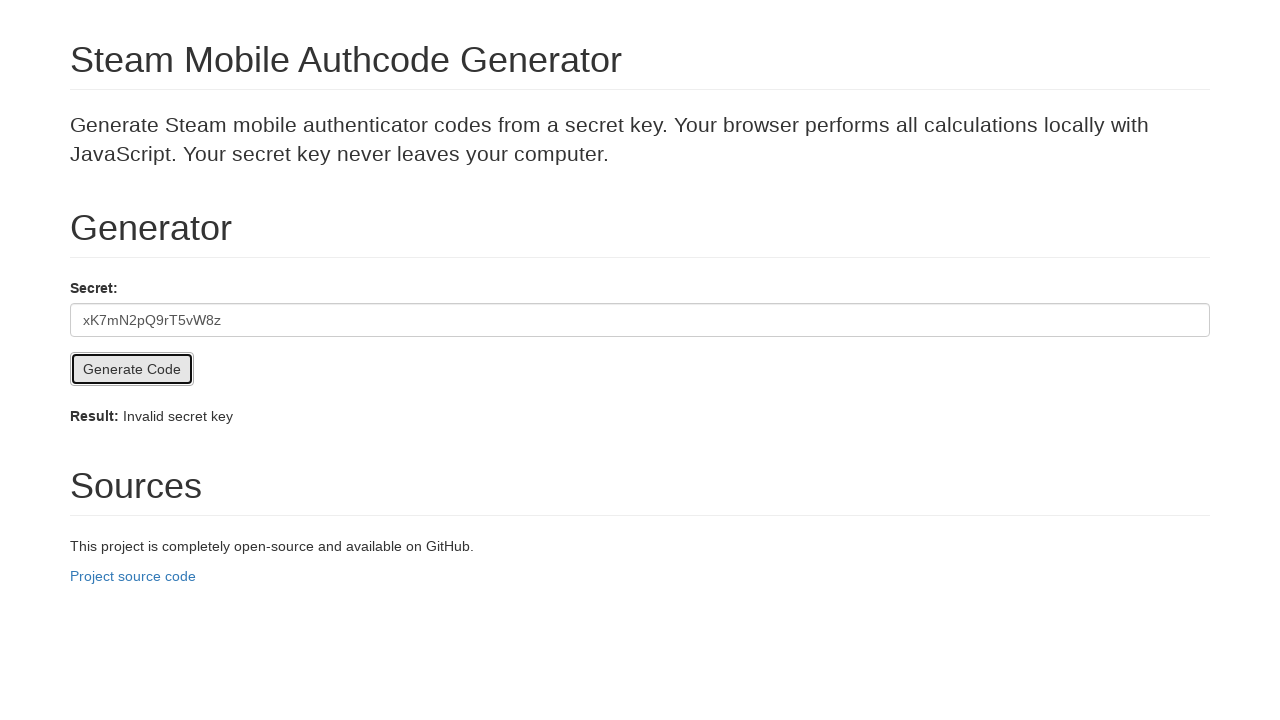